Tests that a 4-digit zip code displays an error message

Starting URL: https://sharelane.com/cgi-bin/register.py

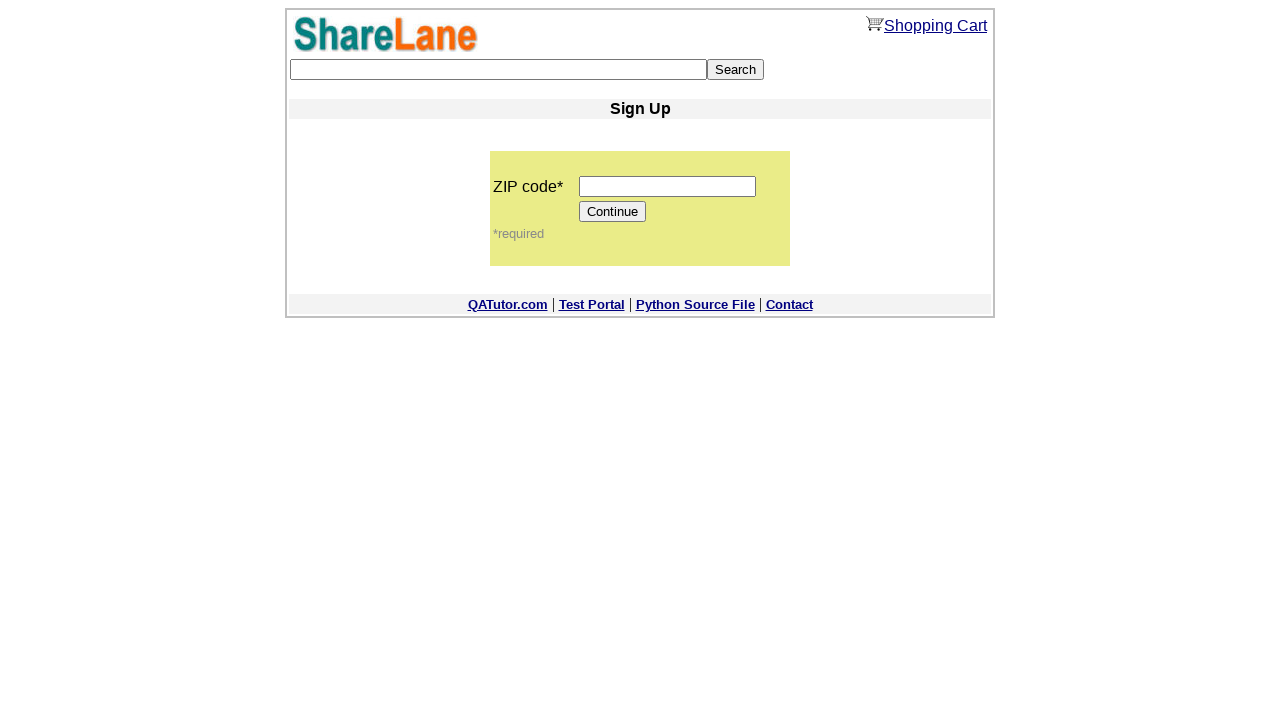

Filled zip code field with '1234' on input[name='zip_code']
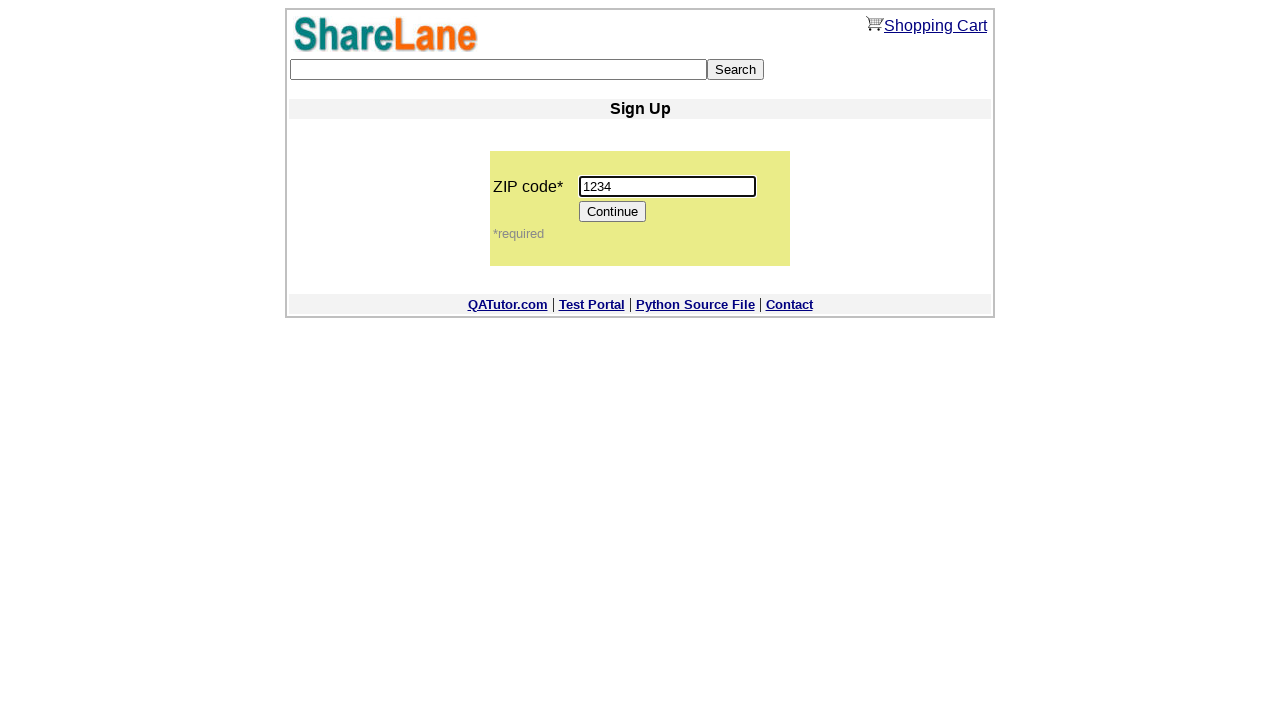

Clicked Continue button at (613, 212) on [value='Continue']
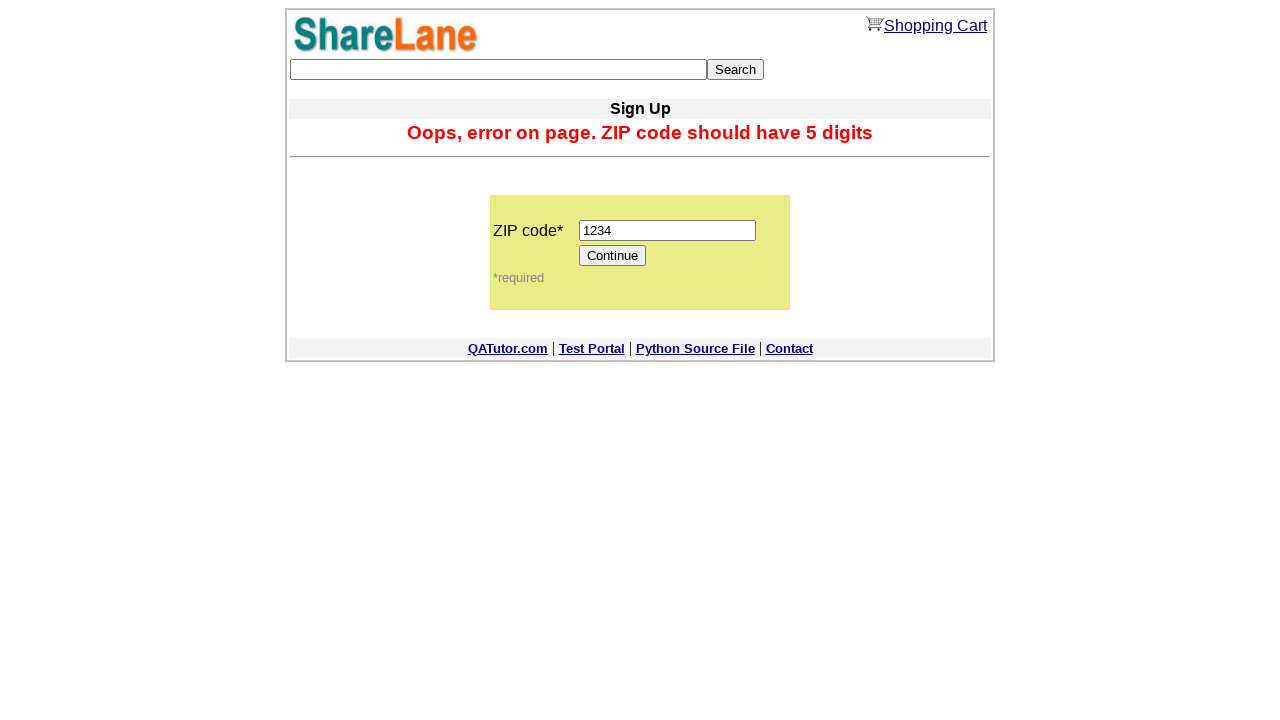

Error message displayed for 4-digit zip code
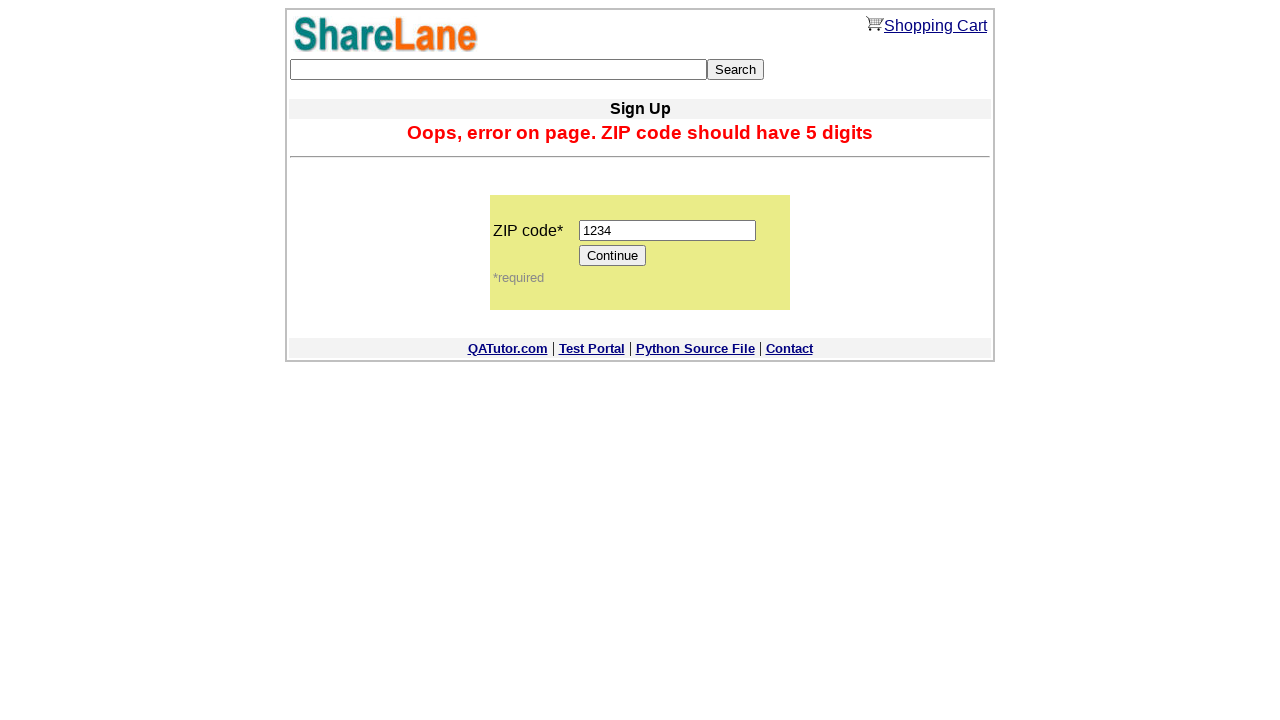

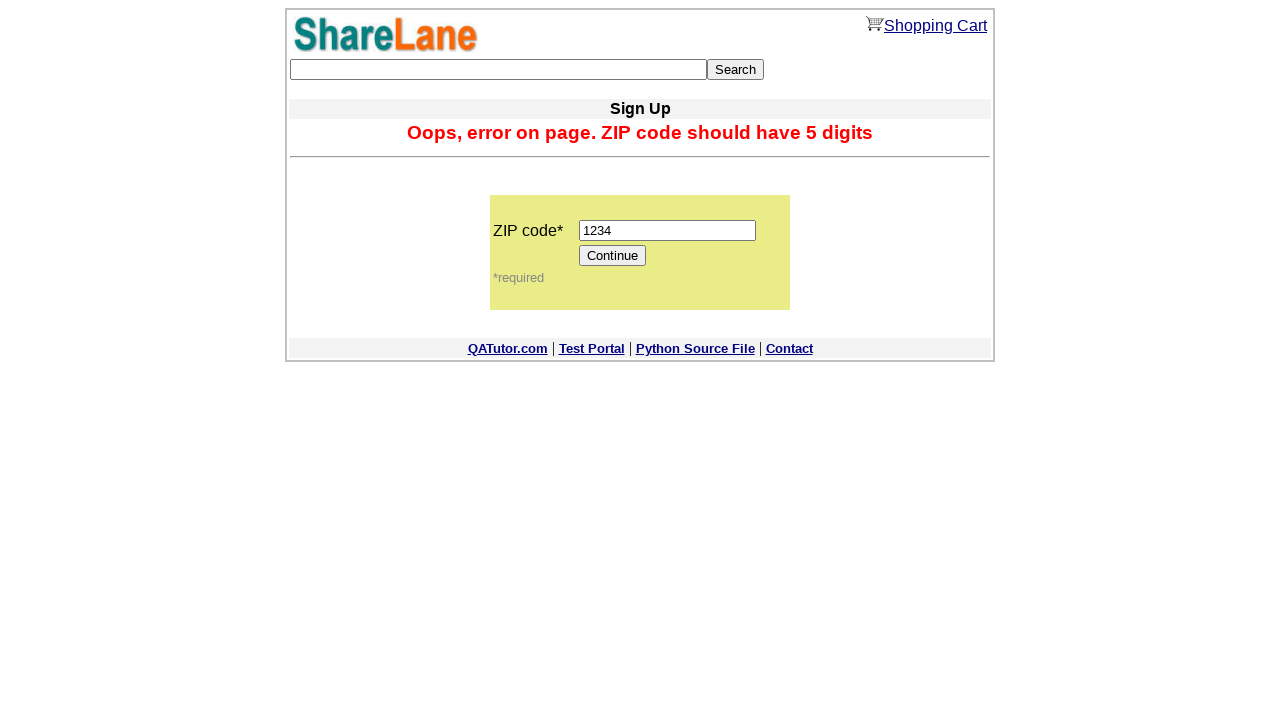